Tests multiple features of the-internet.herokuapp.com website including verifying page headers, A/B testing page, and add/remove elements functionality

Starting URL: https://the-internet.herokuapp.com/

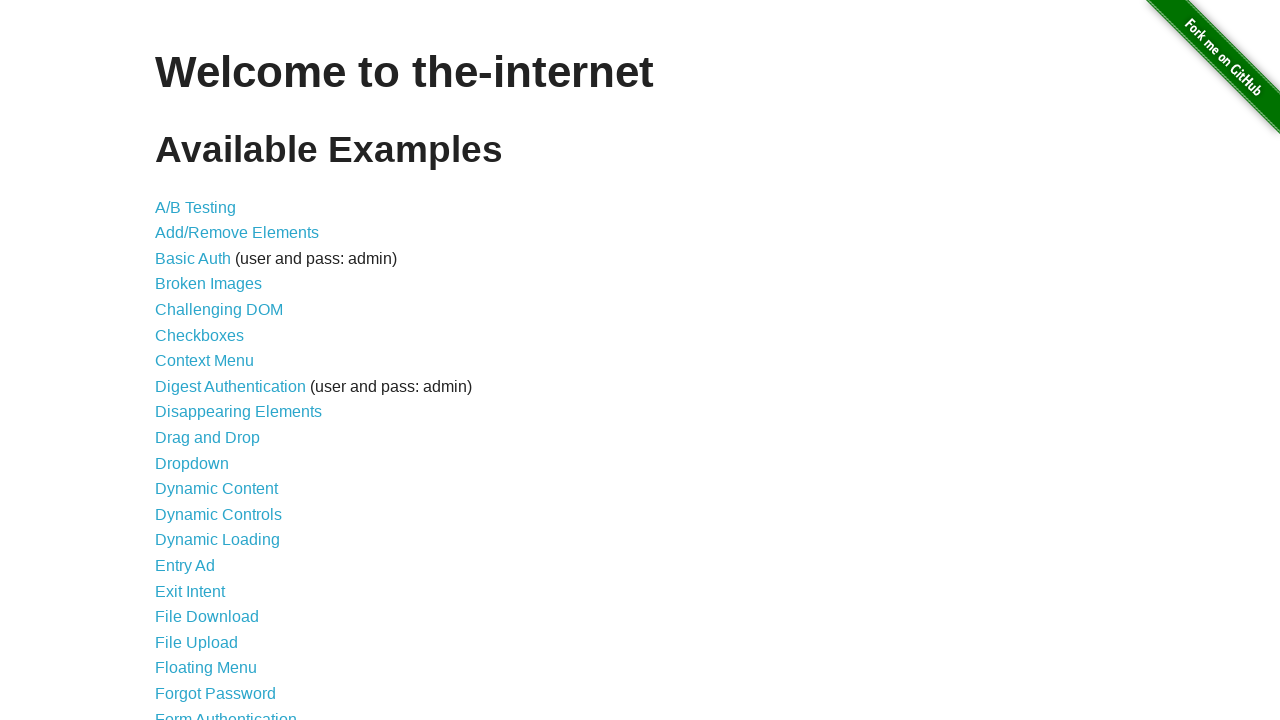

Verified main page header is 'Welcome to the-internet'
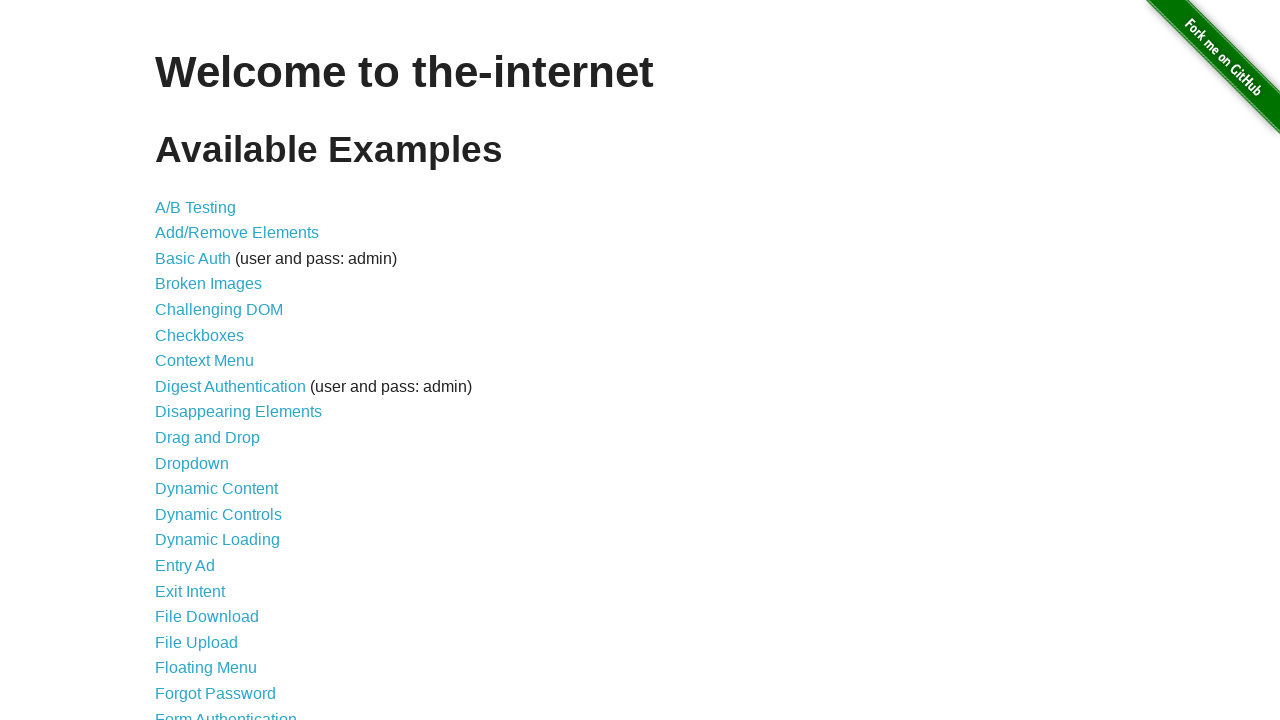

Verified content header is 'Available Examples'
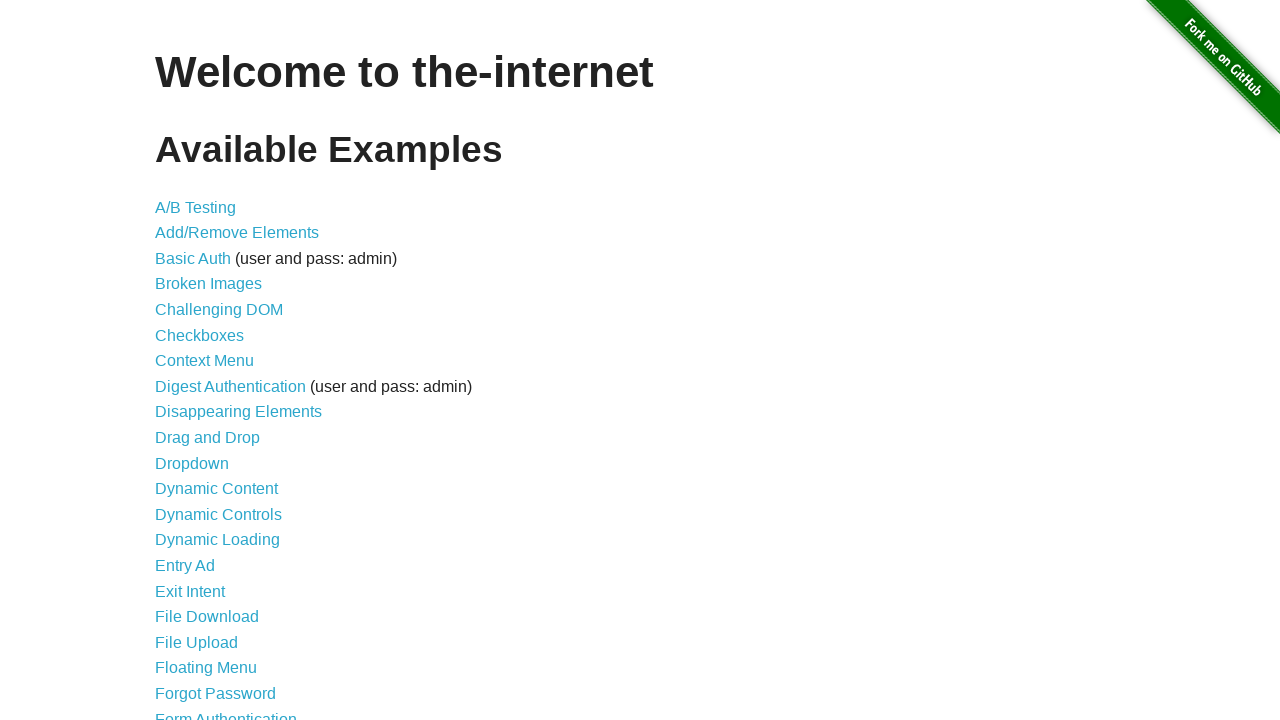

Clicked A/B Testing link at (196, 207) on text=A/B Testing
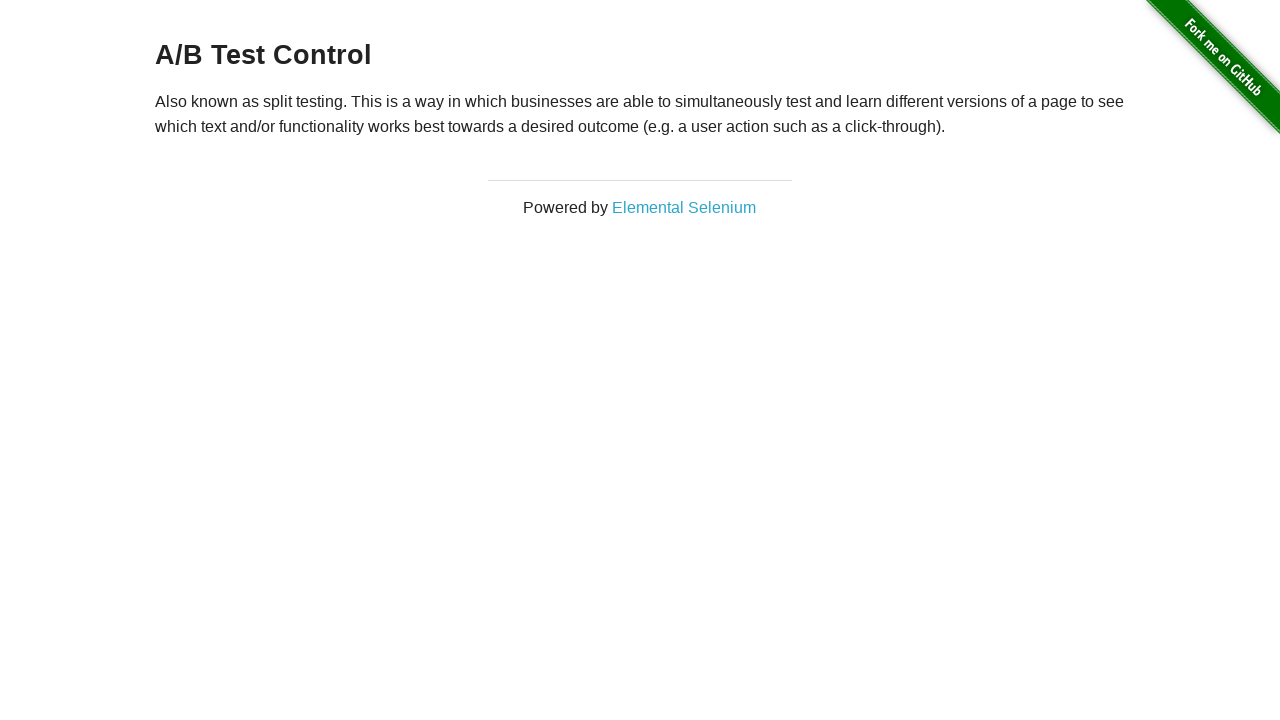

Verified A/B Testing page header is either 'A/B Test Control' or 'A/B Test Variation 1'
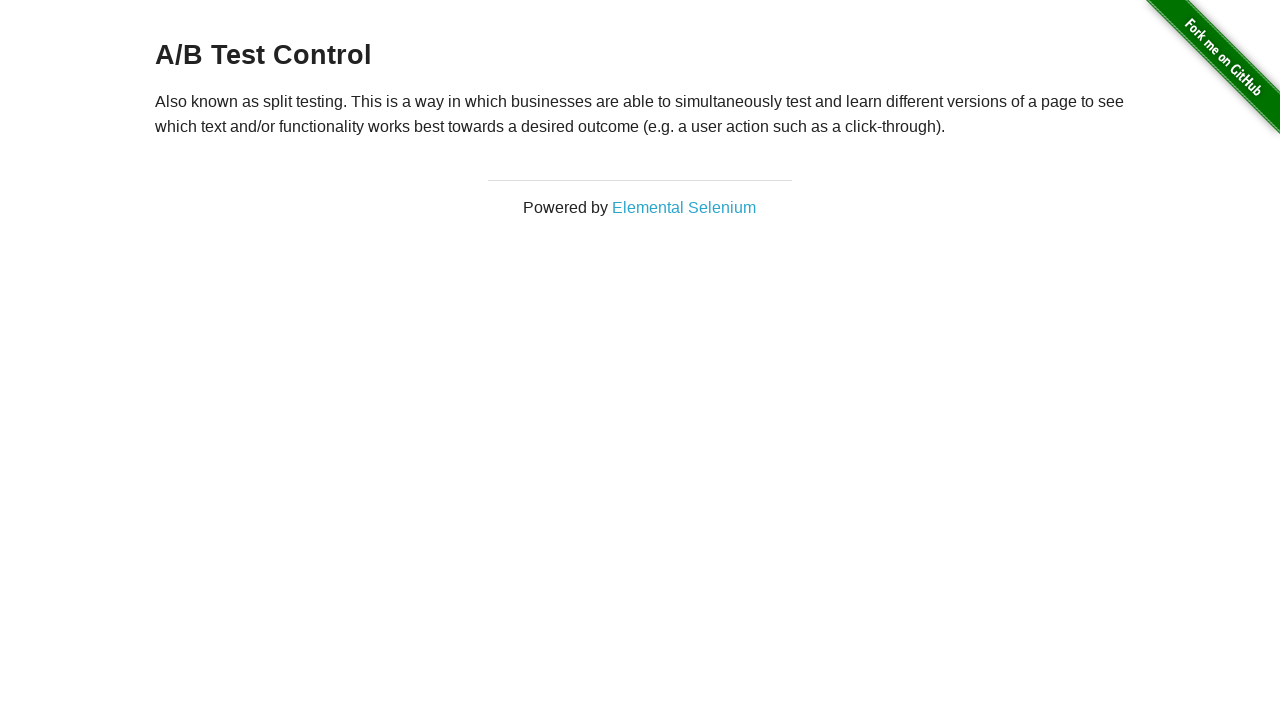

Navigated back to main page
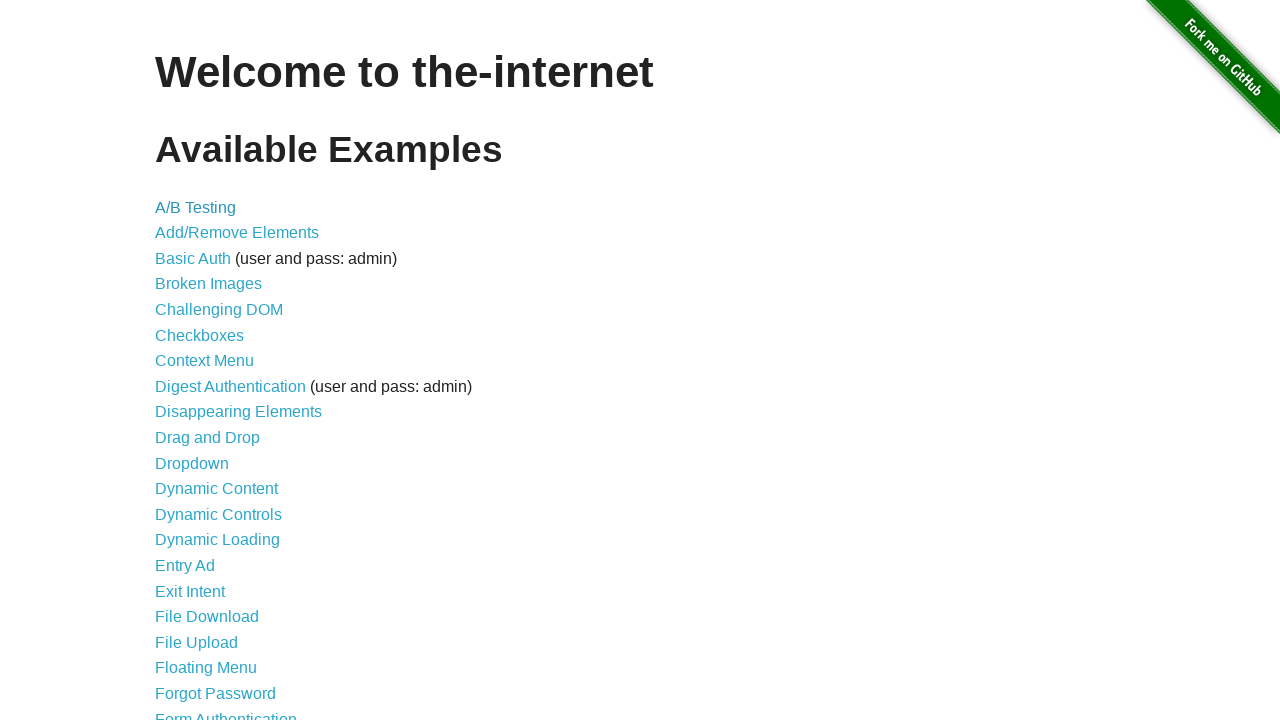

Clicked Add/Remove Elements link at (237, 233) on text=Add/Remove Elements
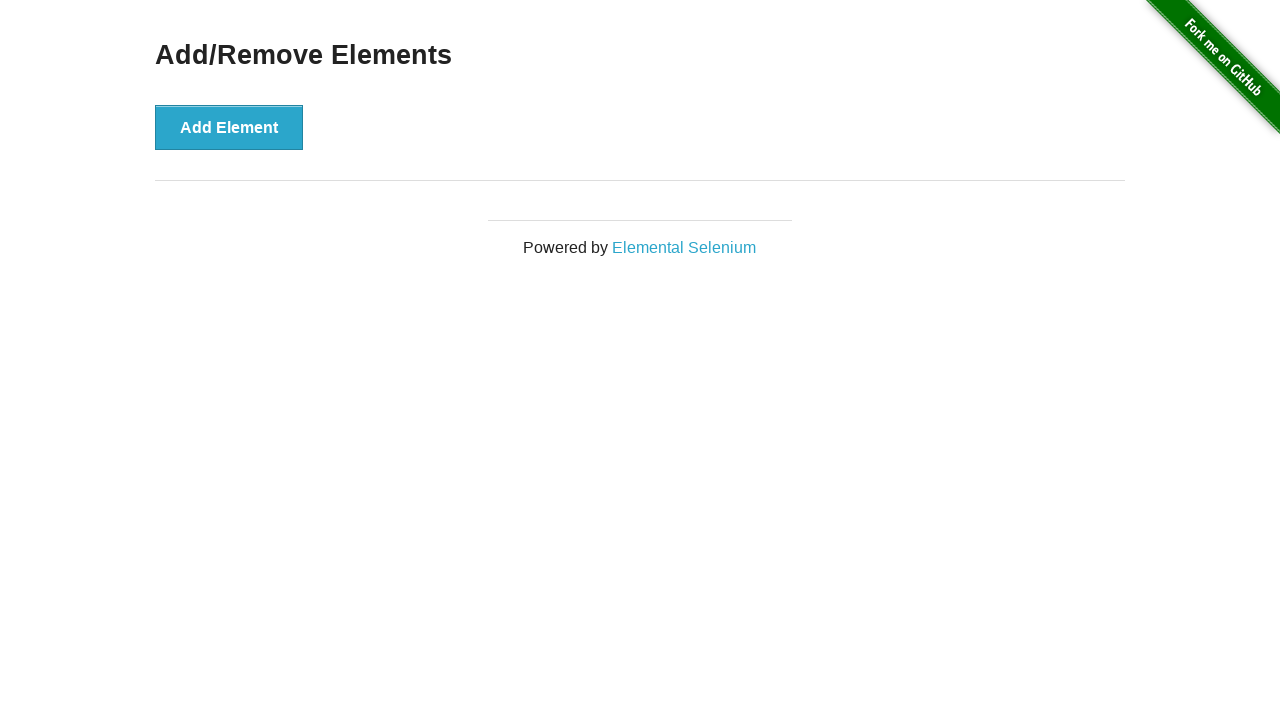

Clicked 'Add Element' button at (229, 127) on button:text('Add Element')
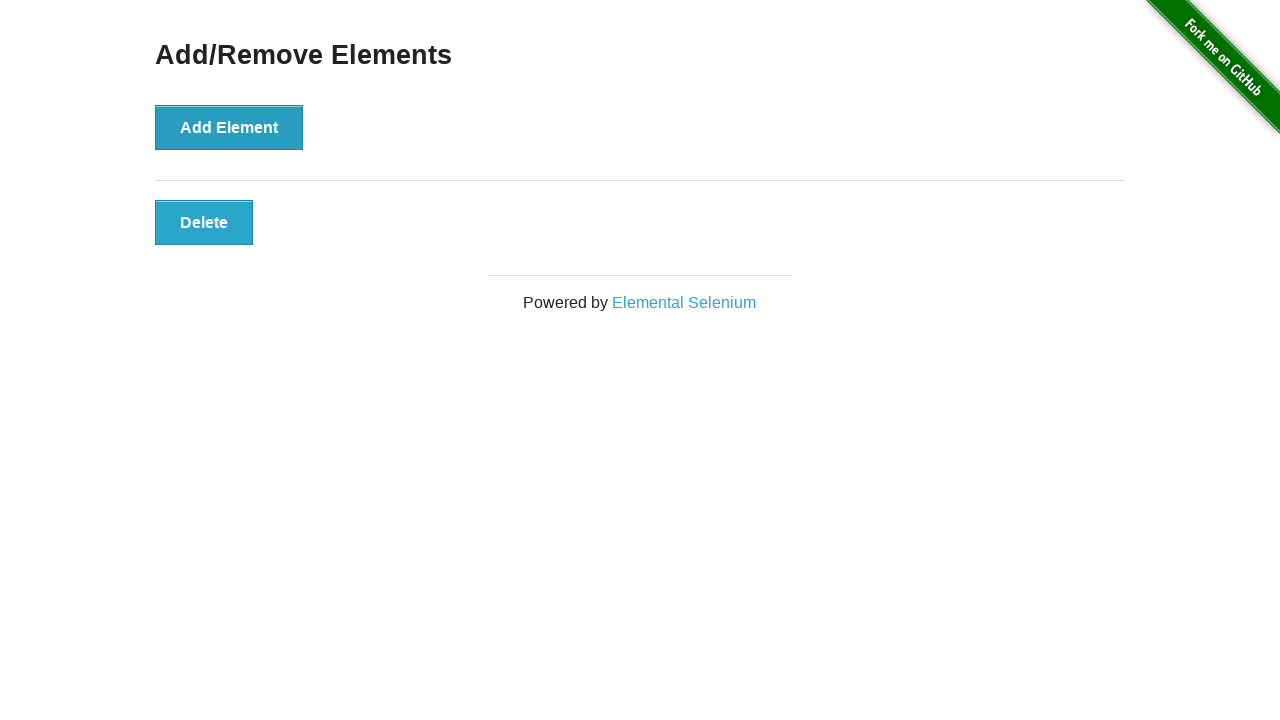

Verified 'Delete' button appeared after adding element
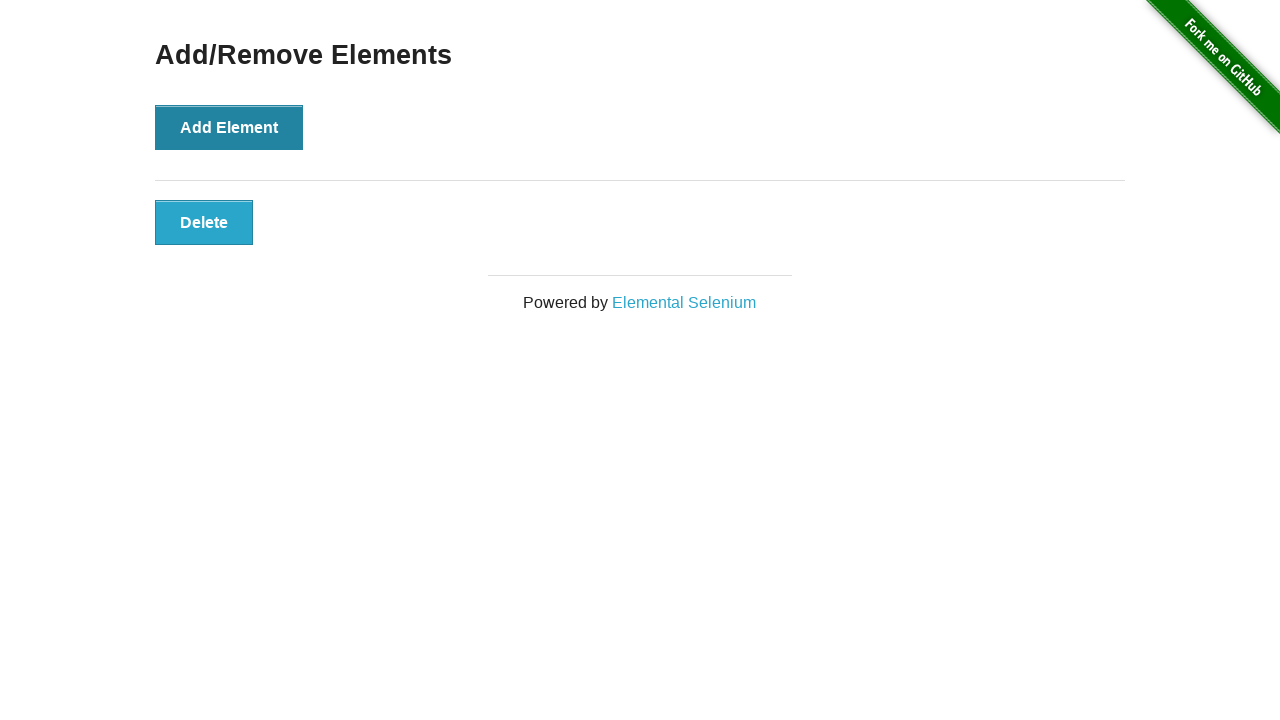

Navigated back to main page
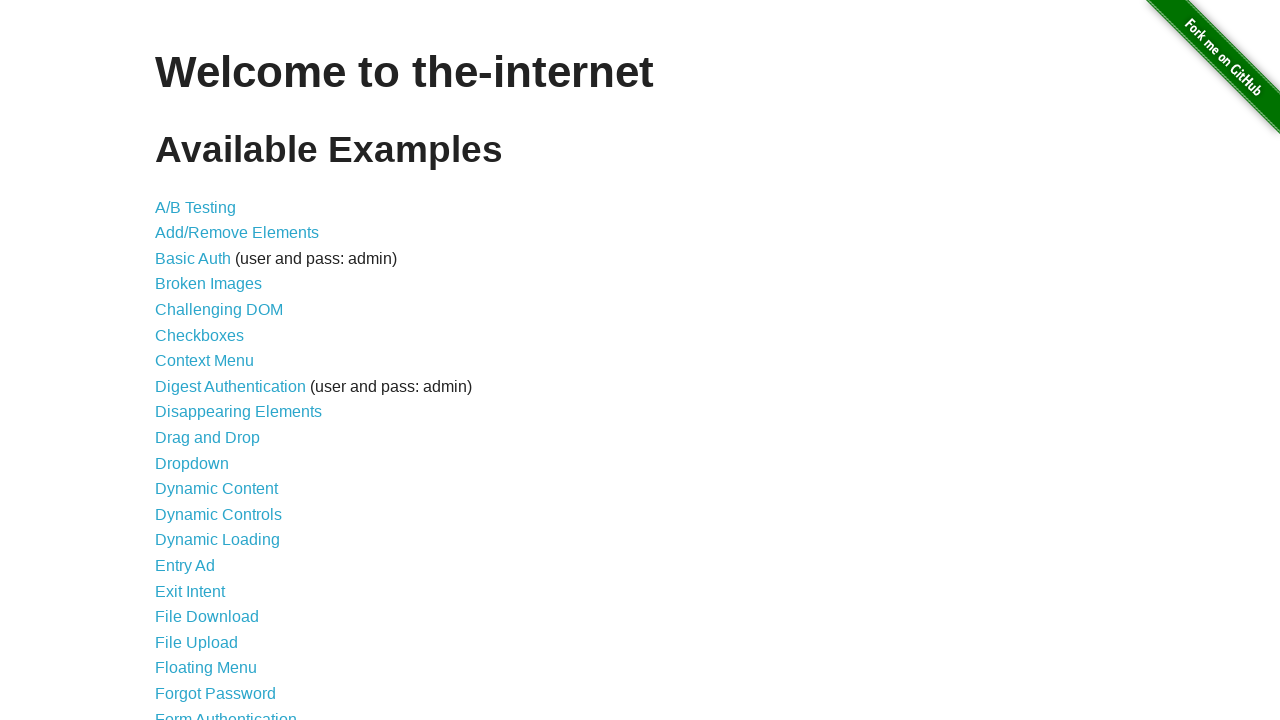

Clicked Broken Images link at (208, 284) on text=Broken Images
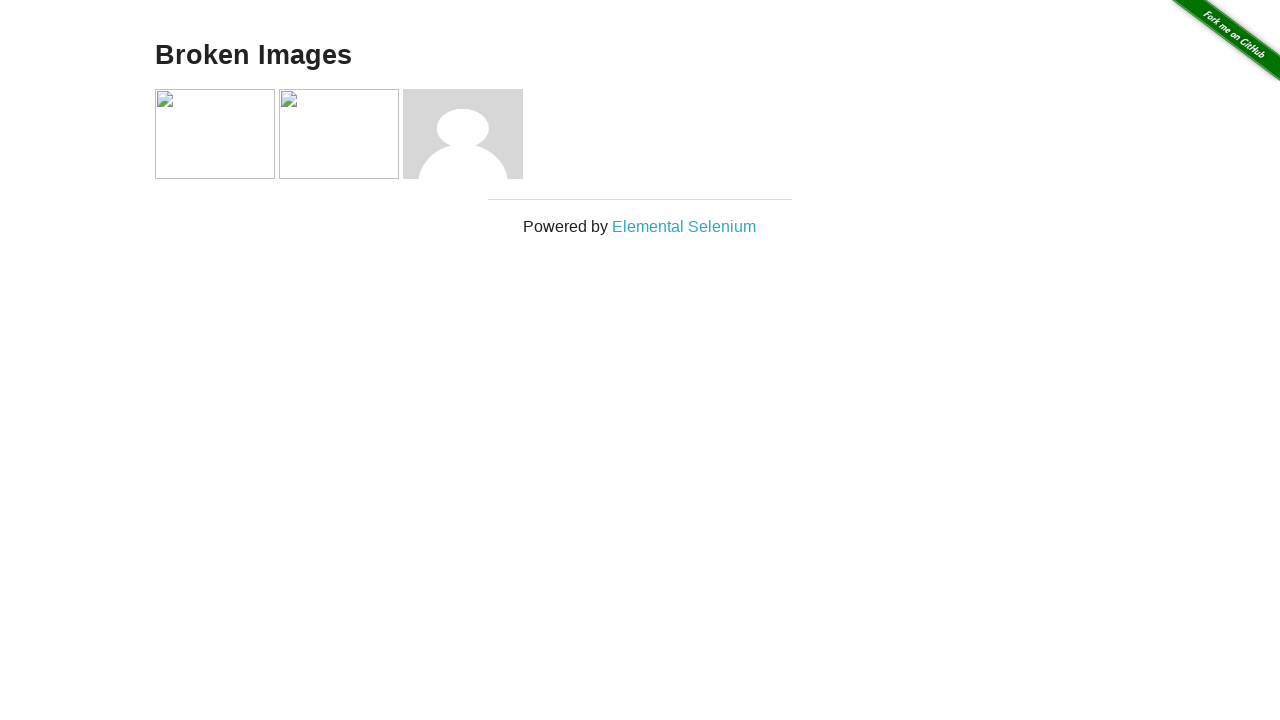

Navigated back to main page
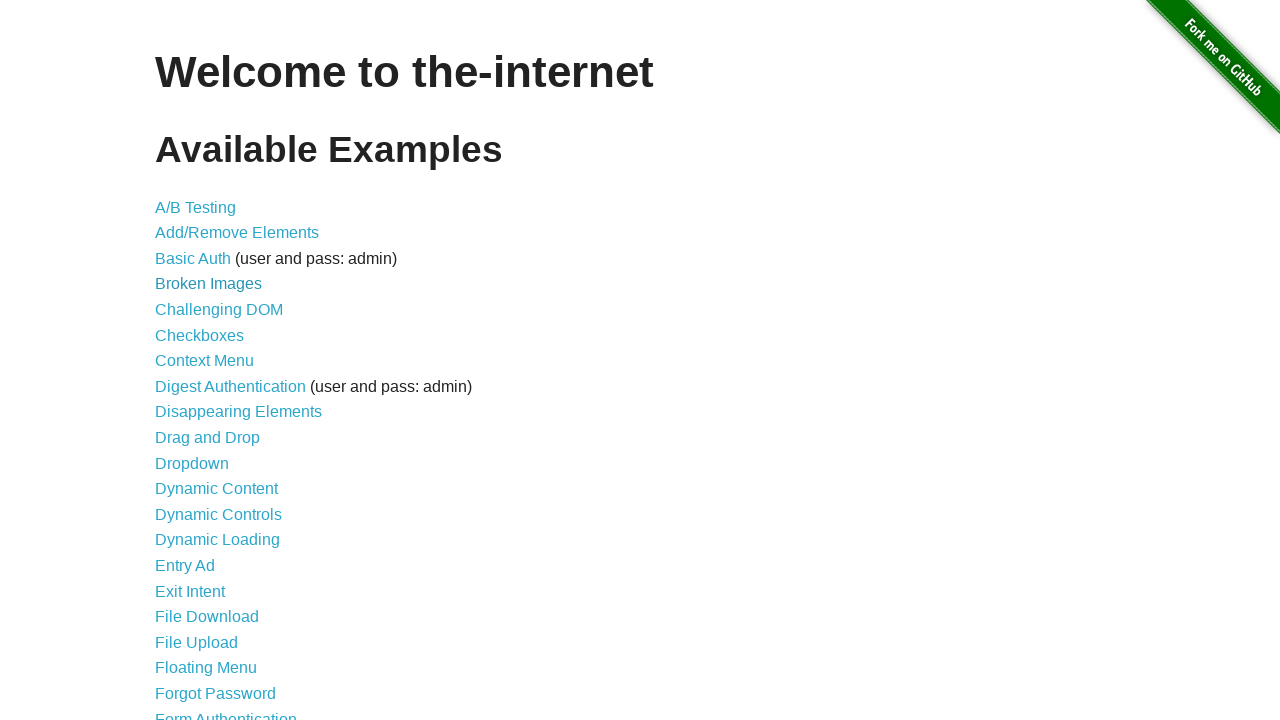

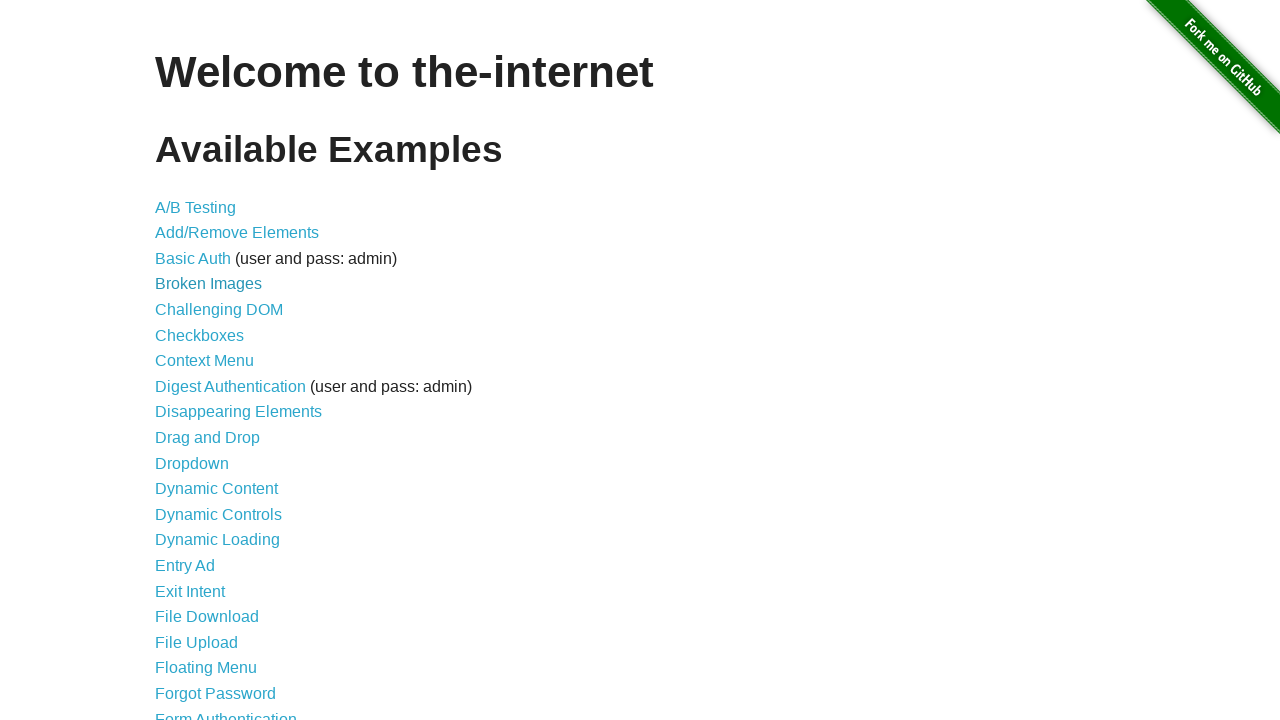